Tests dynamic controls by clicking Remove button, verifying "It's gone!" message appears, then clicking Add button and verifying "It's back!" message appears

Starting URL: https://the-internet.herokuapp.com/dynamic_controls

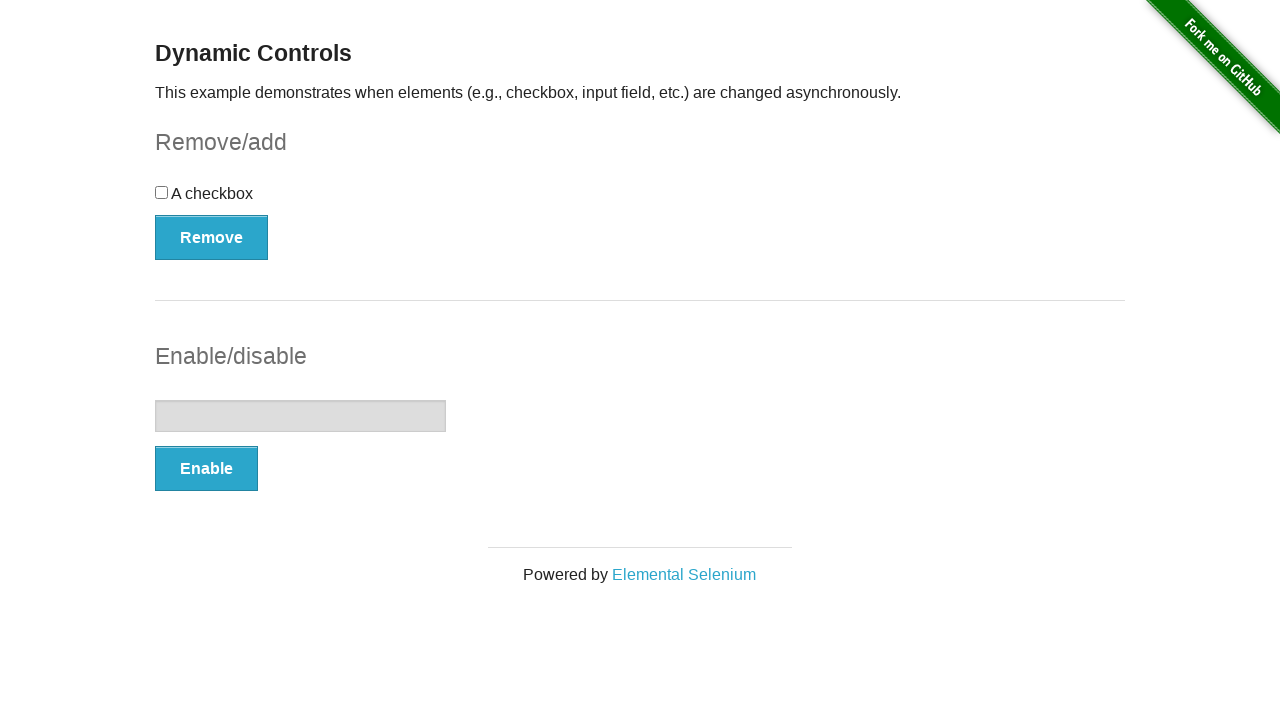

Clicked Remove button at (212, 237) on xpath=//*[.='Remove']
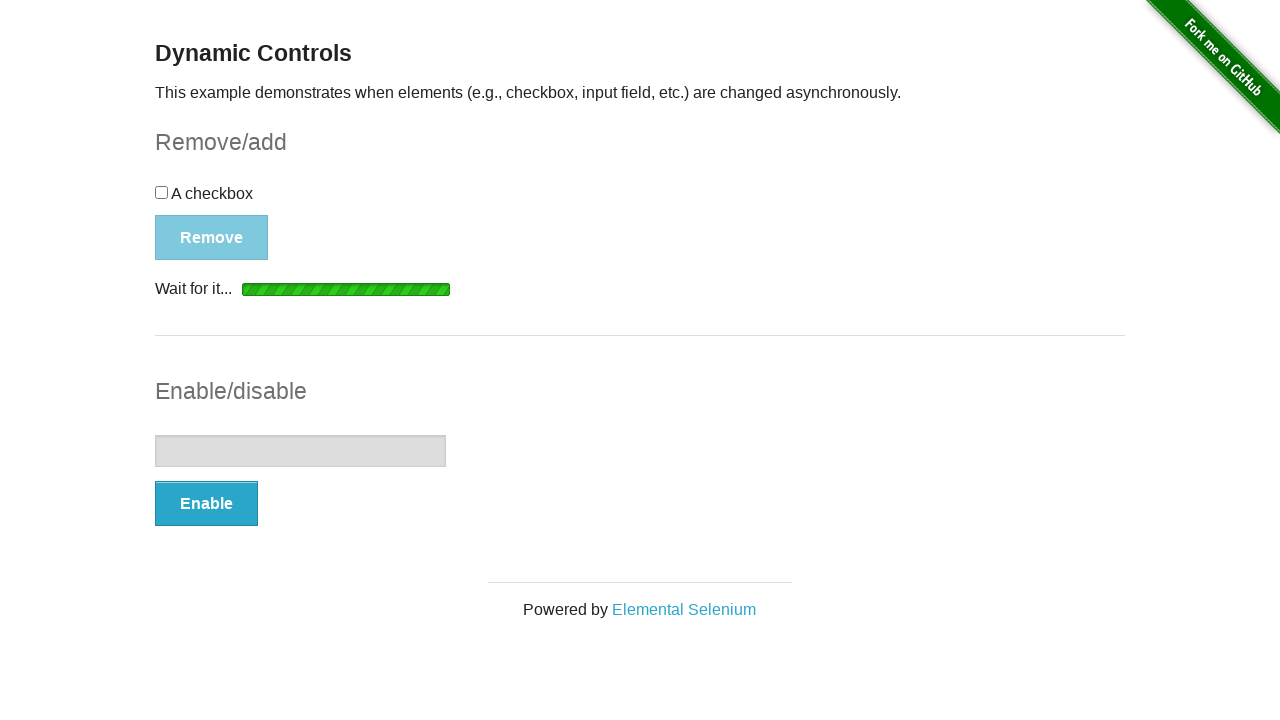

Verified 'It's gone!' message is displayed
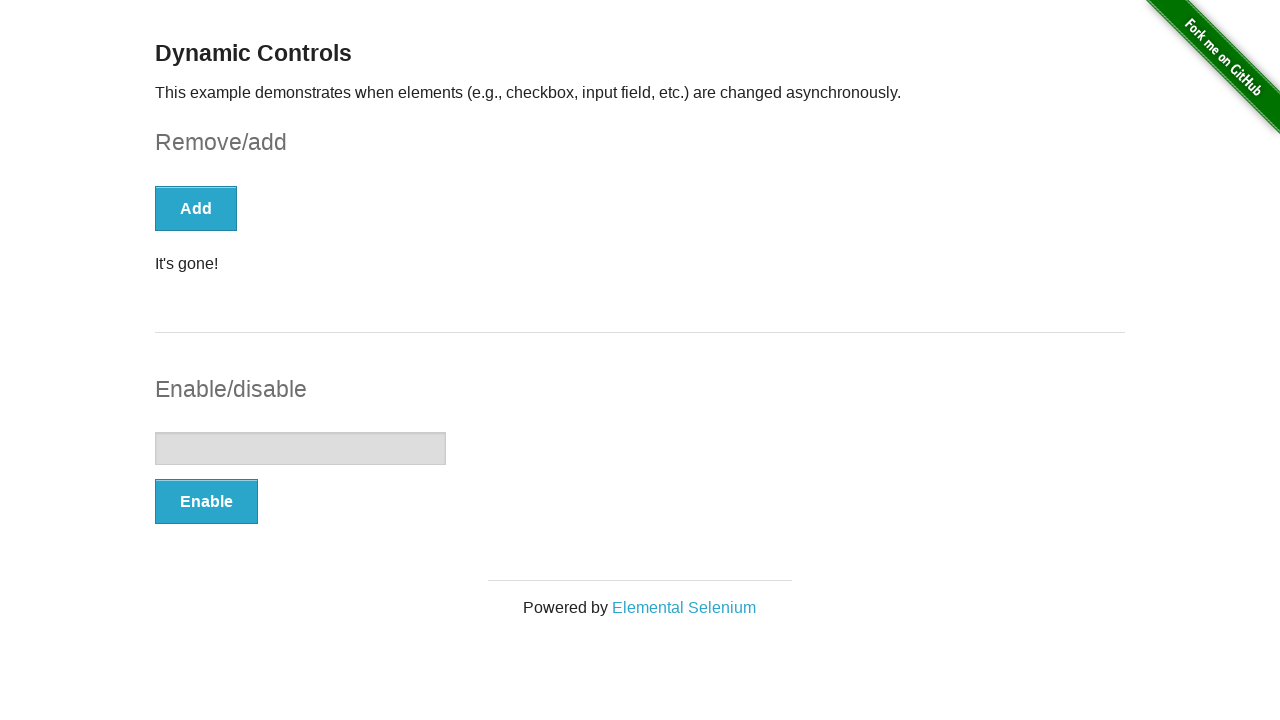

Clicked Add button at (196, 208) on (//*[@*='button'])[1]
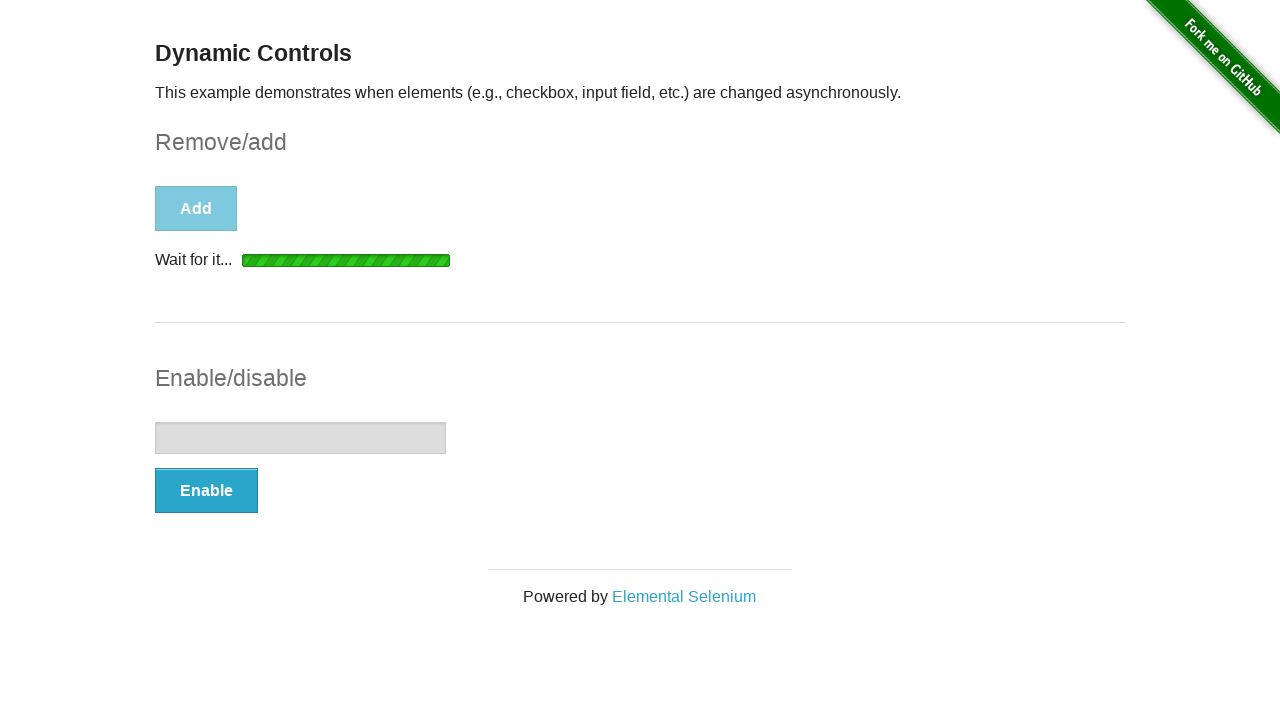

Verified 'It's back!' message is displayed
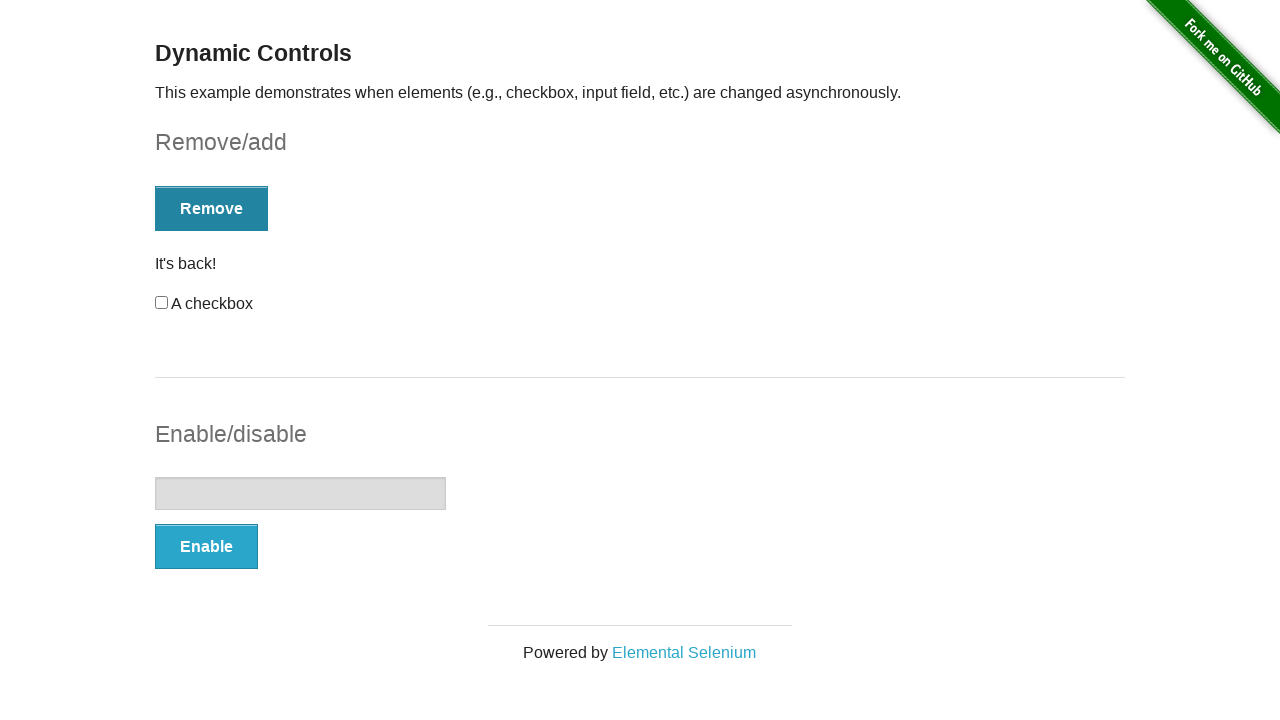

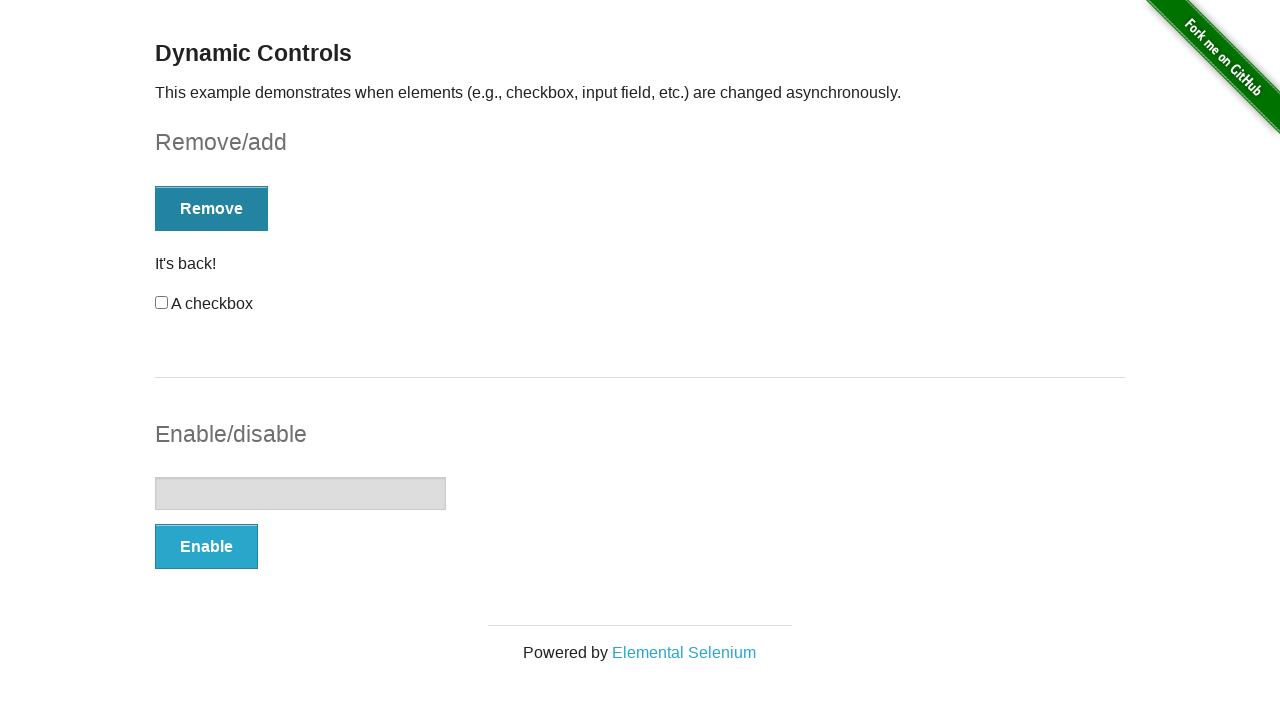